Tests hover functionality by hovering over an element to reveal a hidden element

Starting URL: https://axafrance.github.io/webengine-dotnet/demo/Test.html

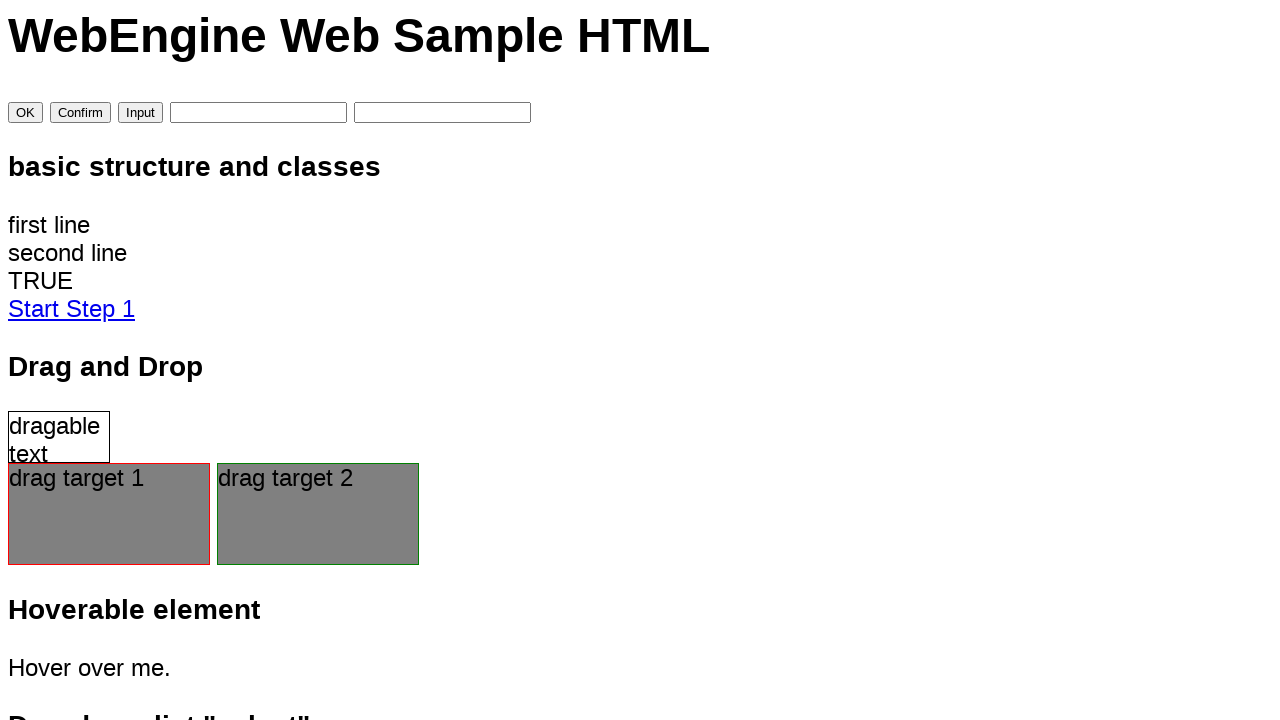

Verified that hidden element #hover_display is not visible initially
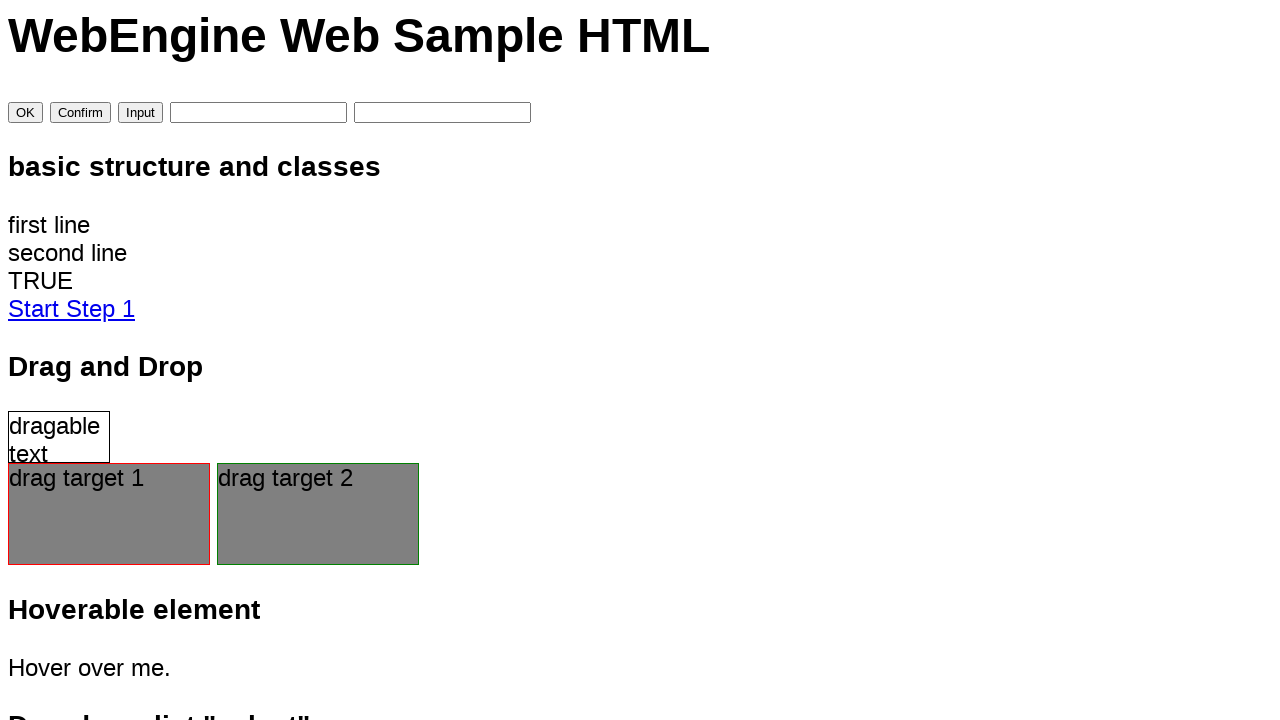

Hovered over element #hover_item to reveal hidden content at (640, 668) on #hover_item
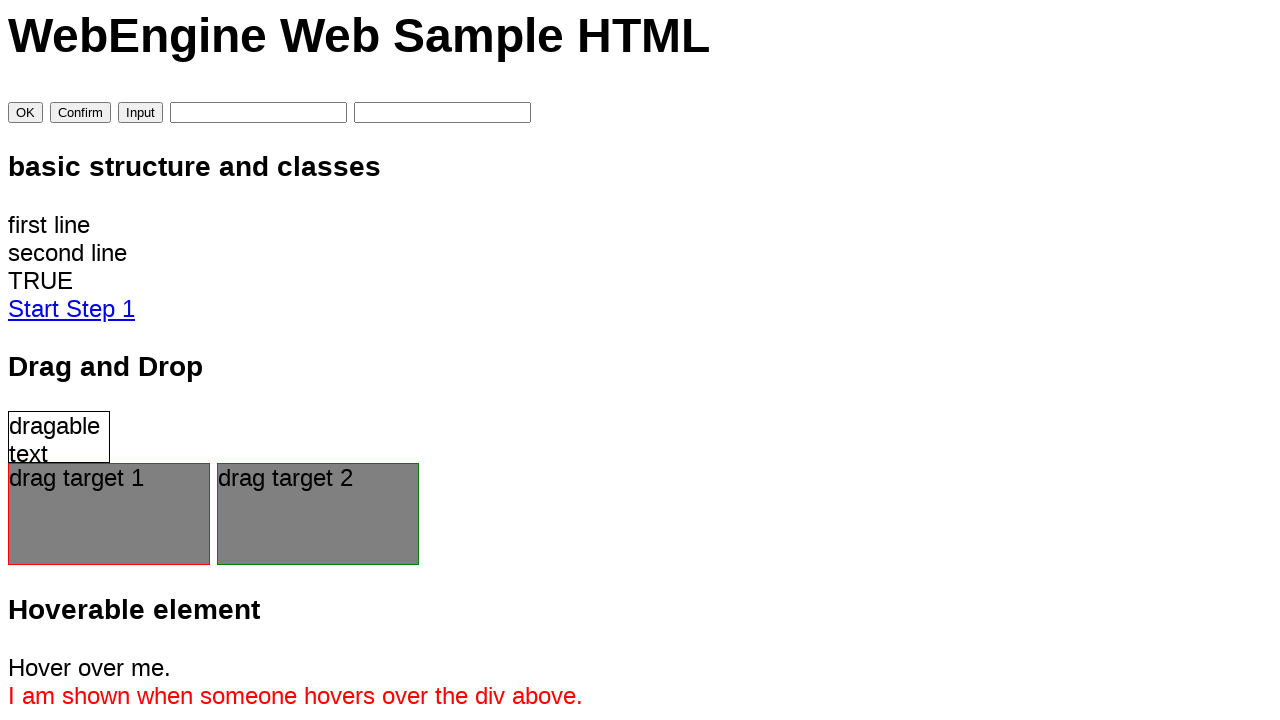

Verified that hidden element #hover_display is now visible after hover
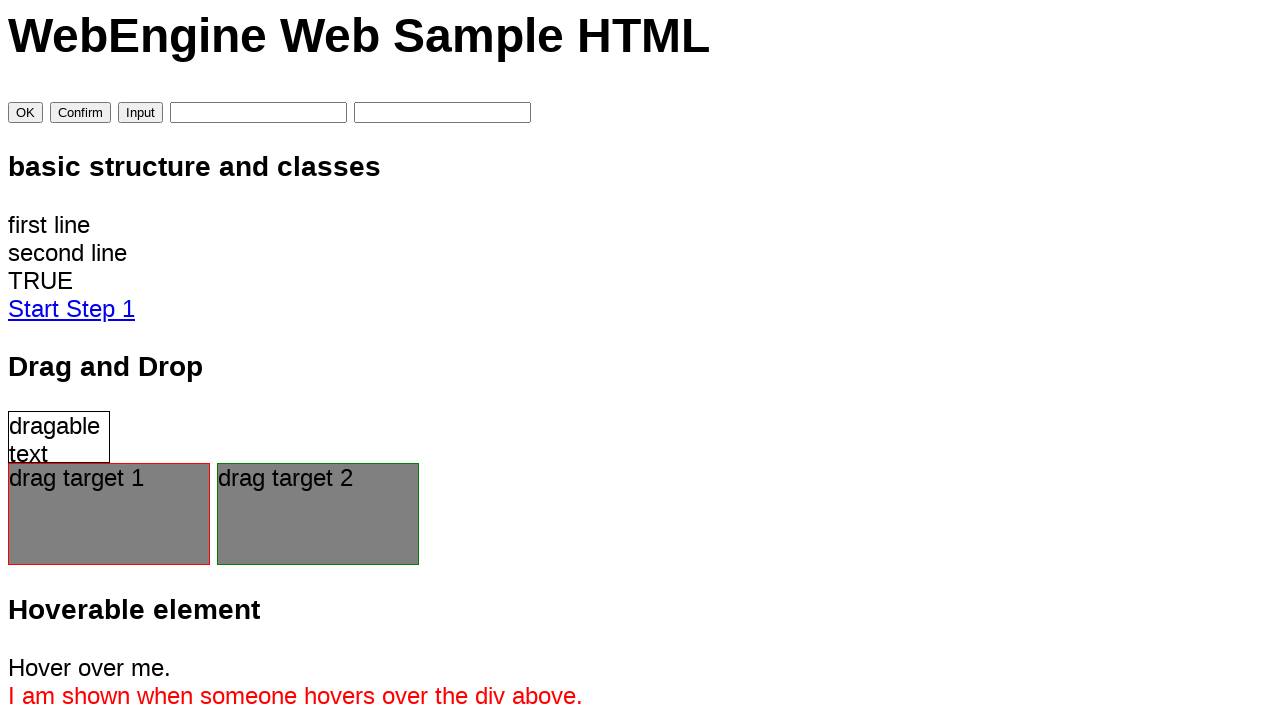

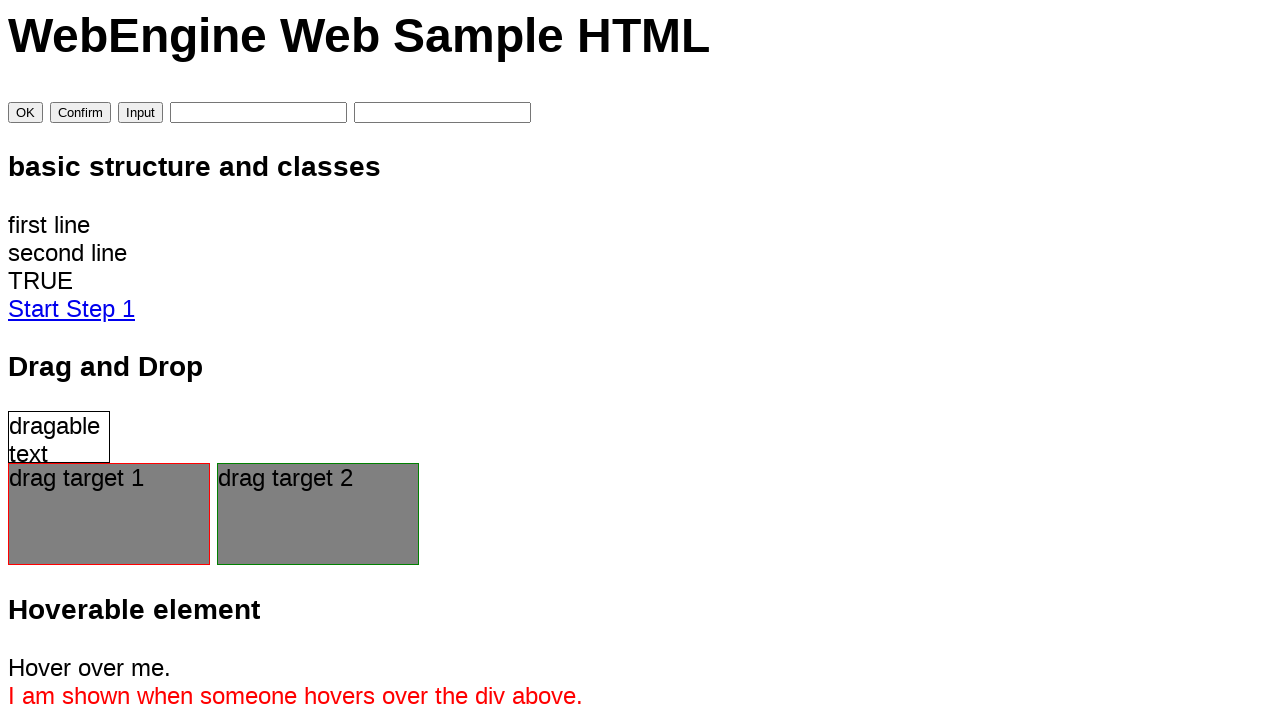